Tests table interaction functionality by reading table structure (rows/columns), clicking a column header to sort the table, and verifying cell values before and after sorting.

Starting URL: https://v1.training-support.net/selenium/tables

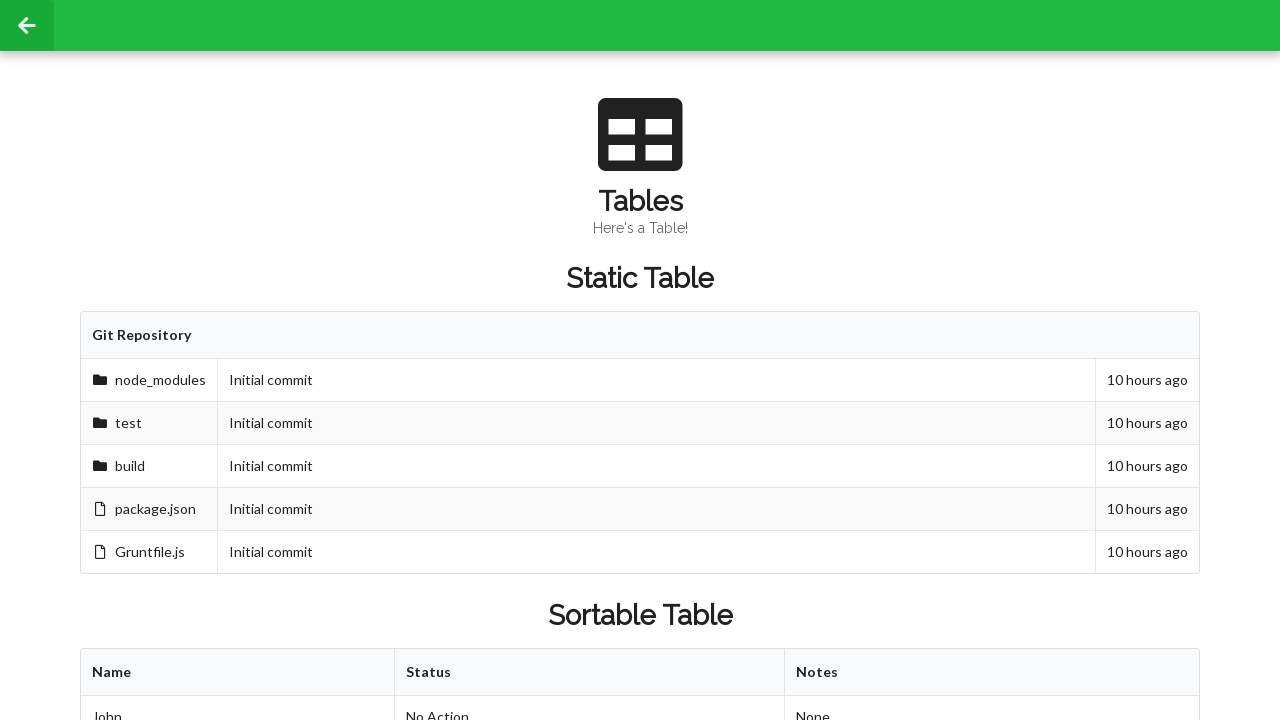

Waited for sortable table to be present
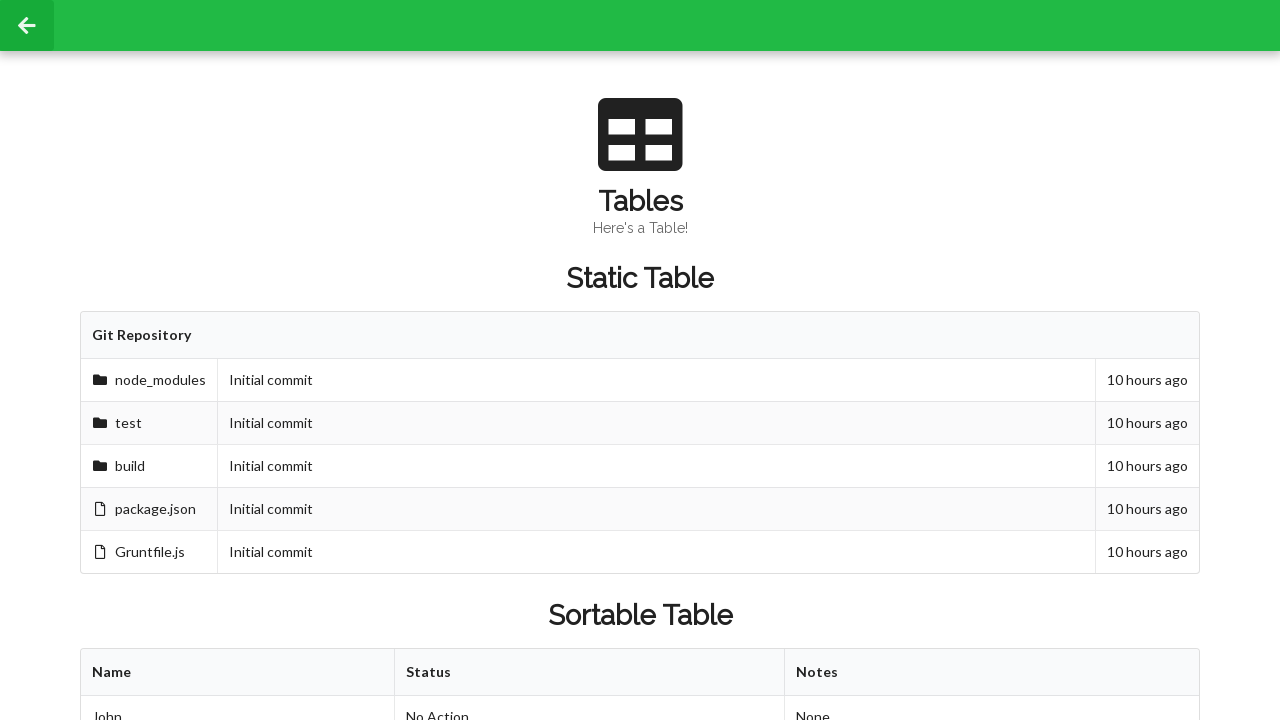

Retrieved table columns, found 3 columns
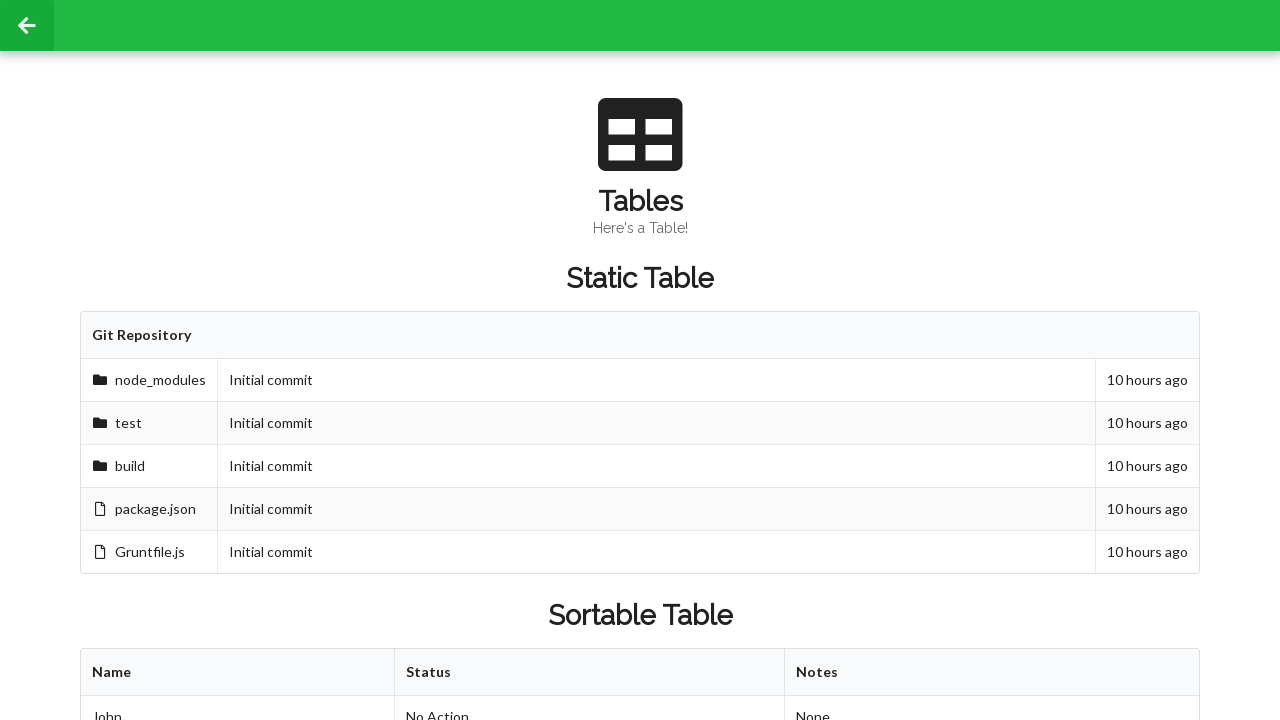

Retrieved table rows, found 3 rows
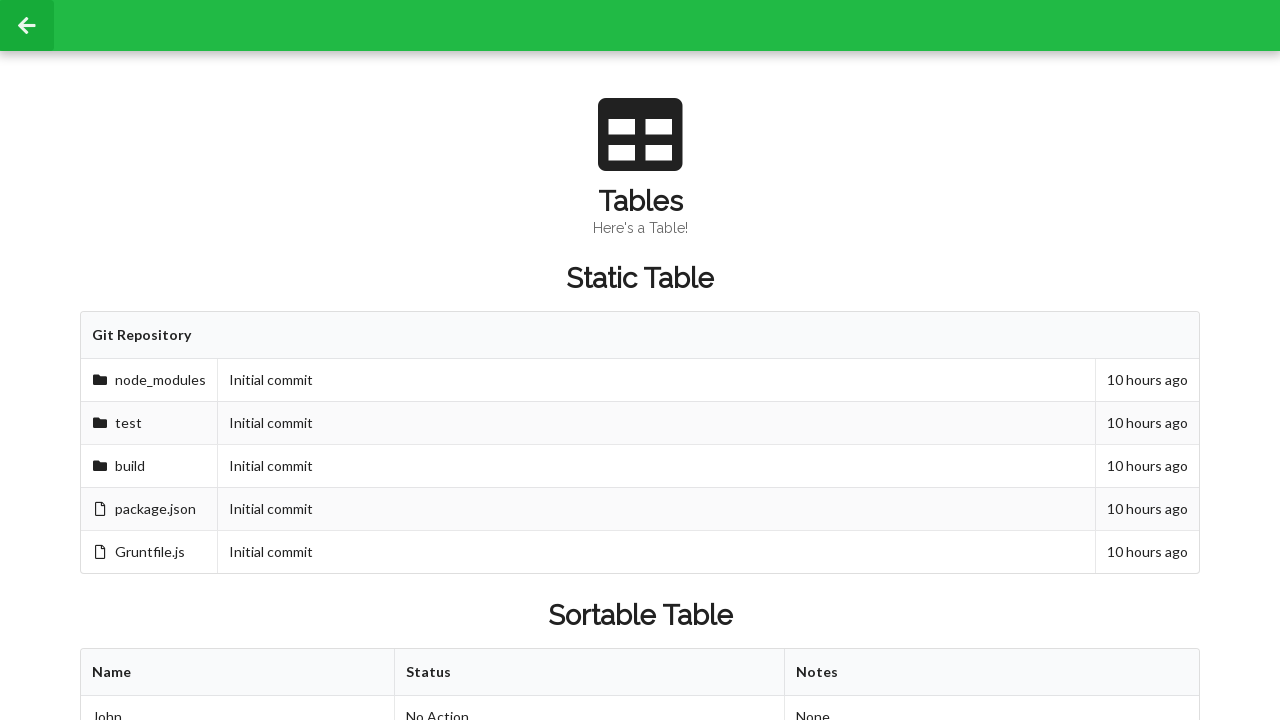

Retrieved cell value from second row, second column: Approved
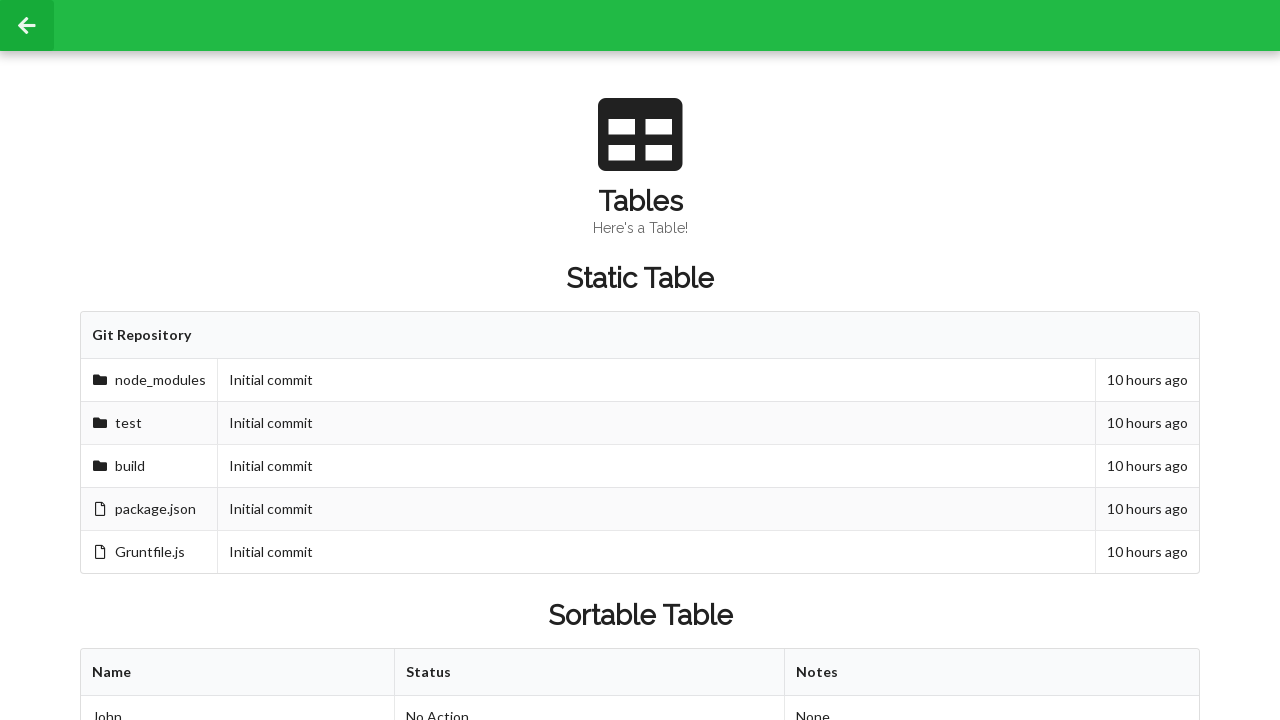

Clicked first column header to sort the table at (238, 673) on xpath=//table[@id='sortableTable']/thead/tr/th
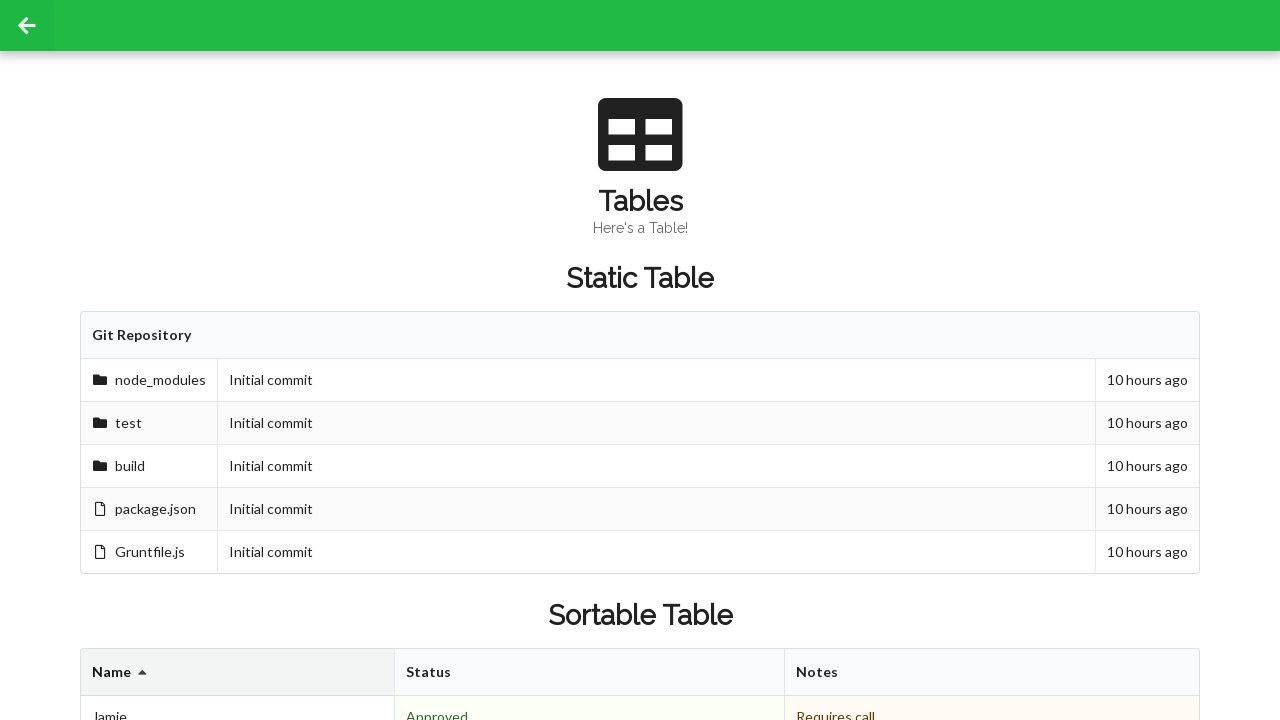

Retrieved cell value from second row, second column after sorting: Denied
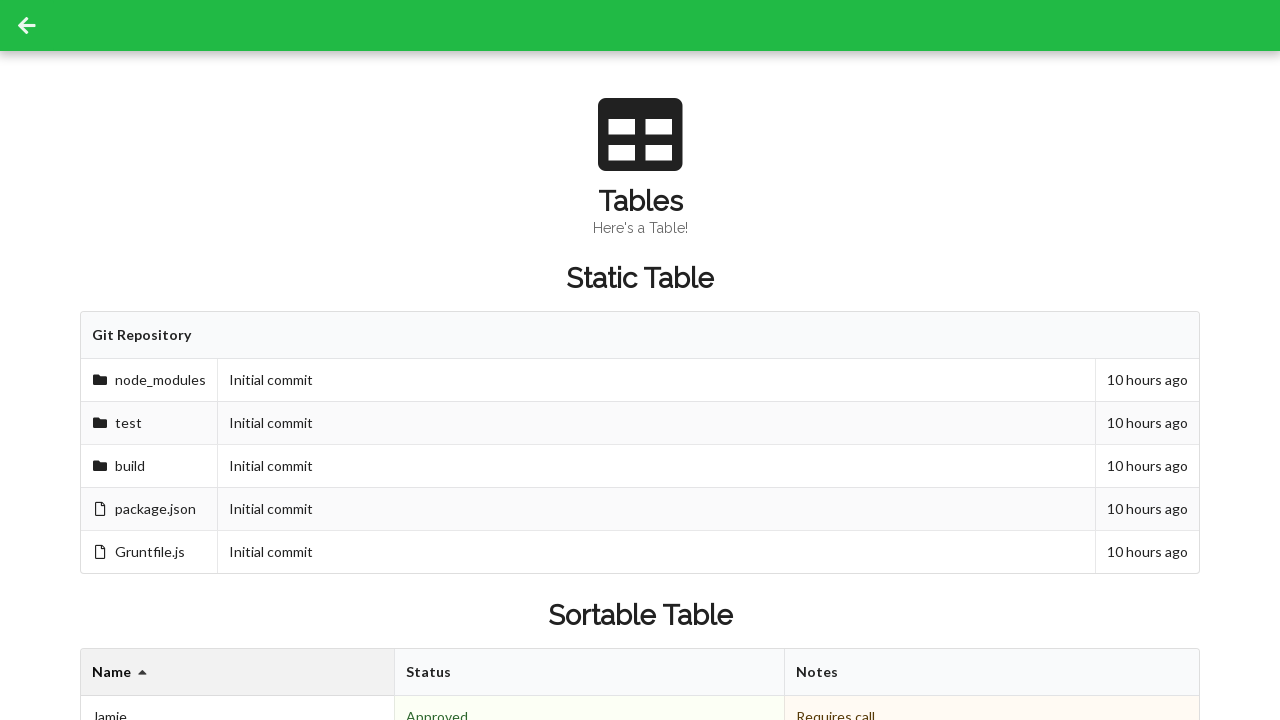

Retrieved footer cells, found 3 footer cells
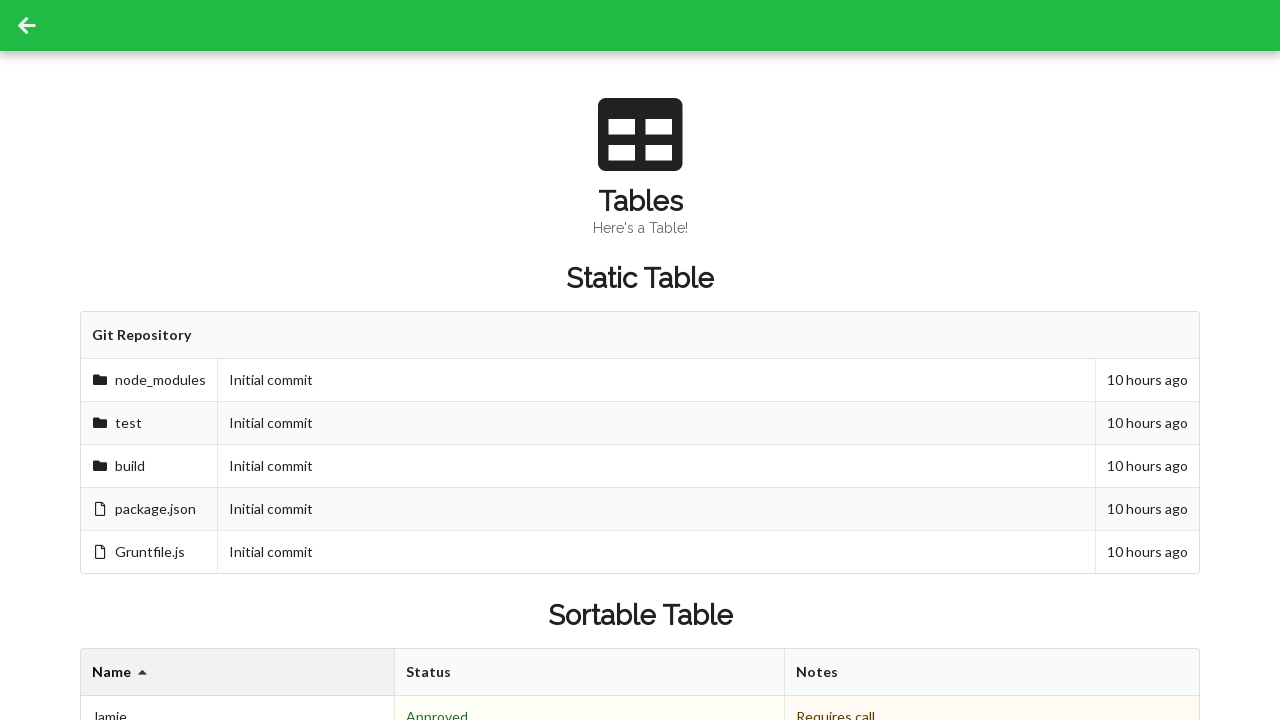

Retrieved footer cell value: 3 People
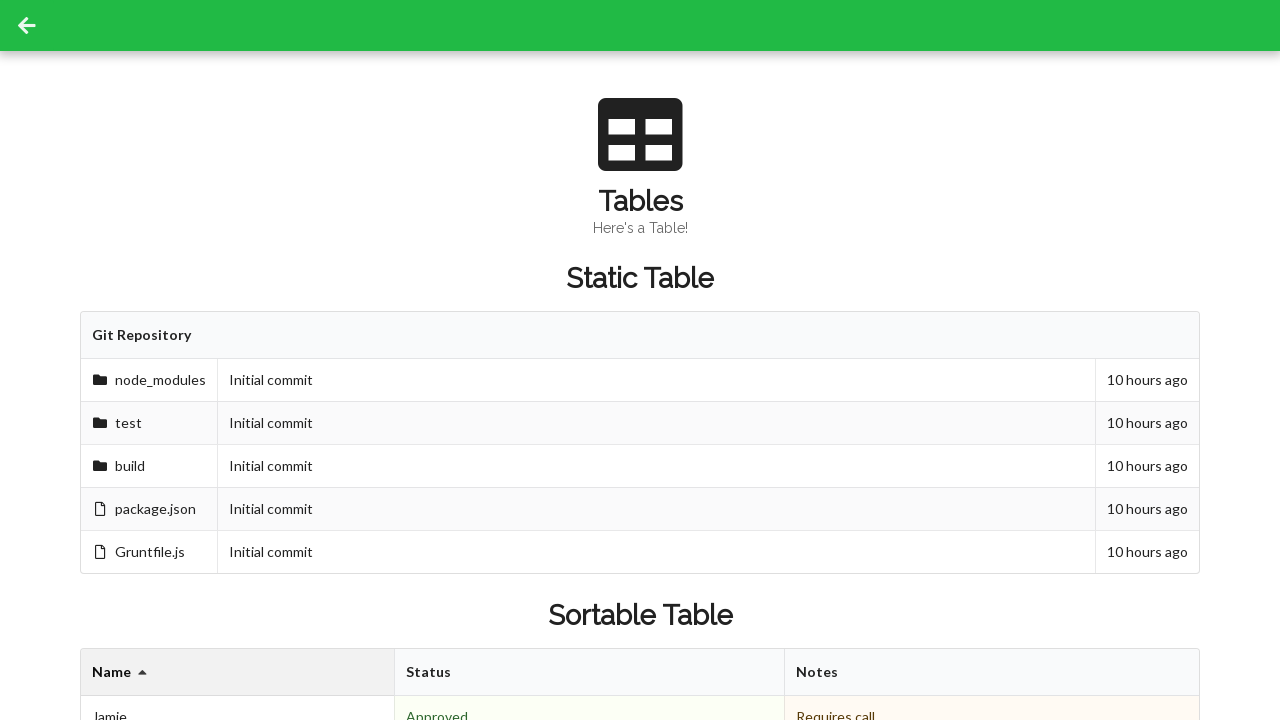

Retrieved footer cell value: 2 Approved
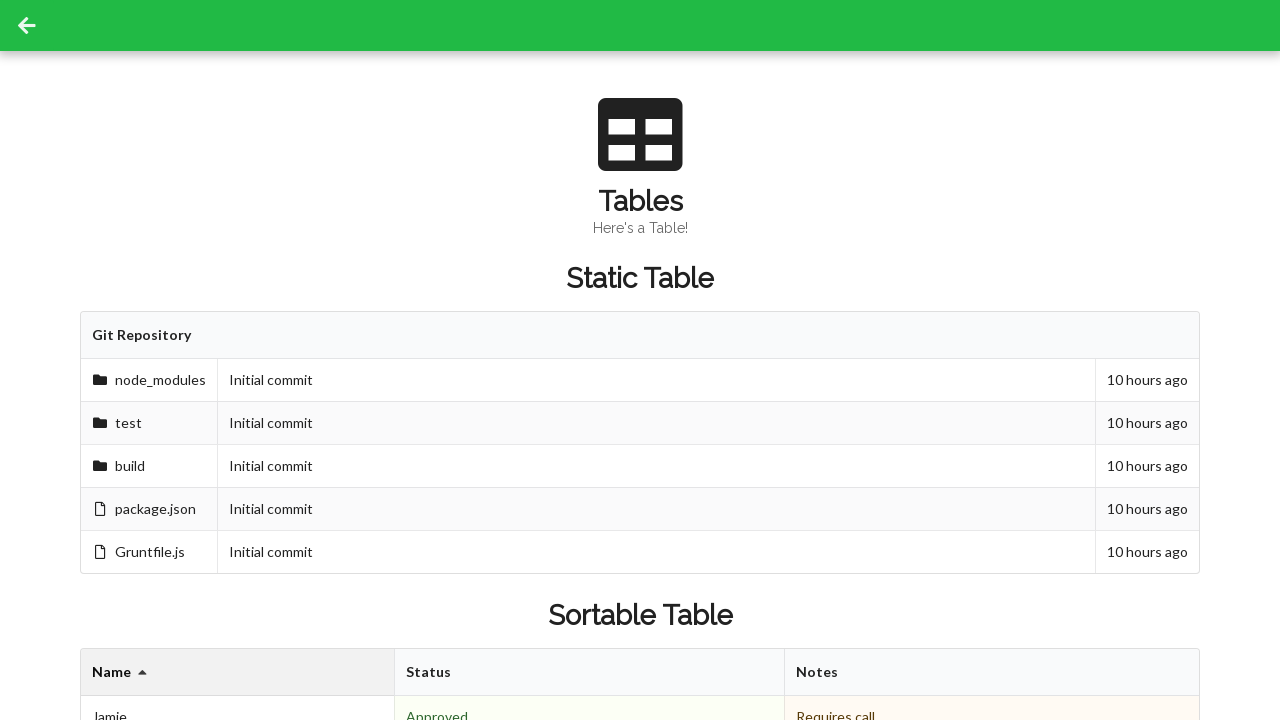

Retrieved footer cell value: 
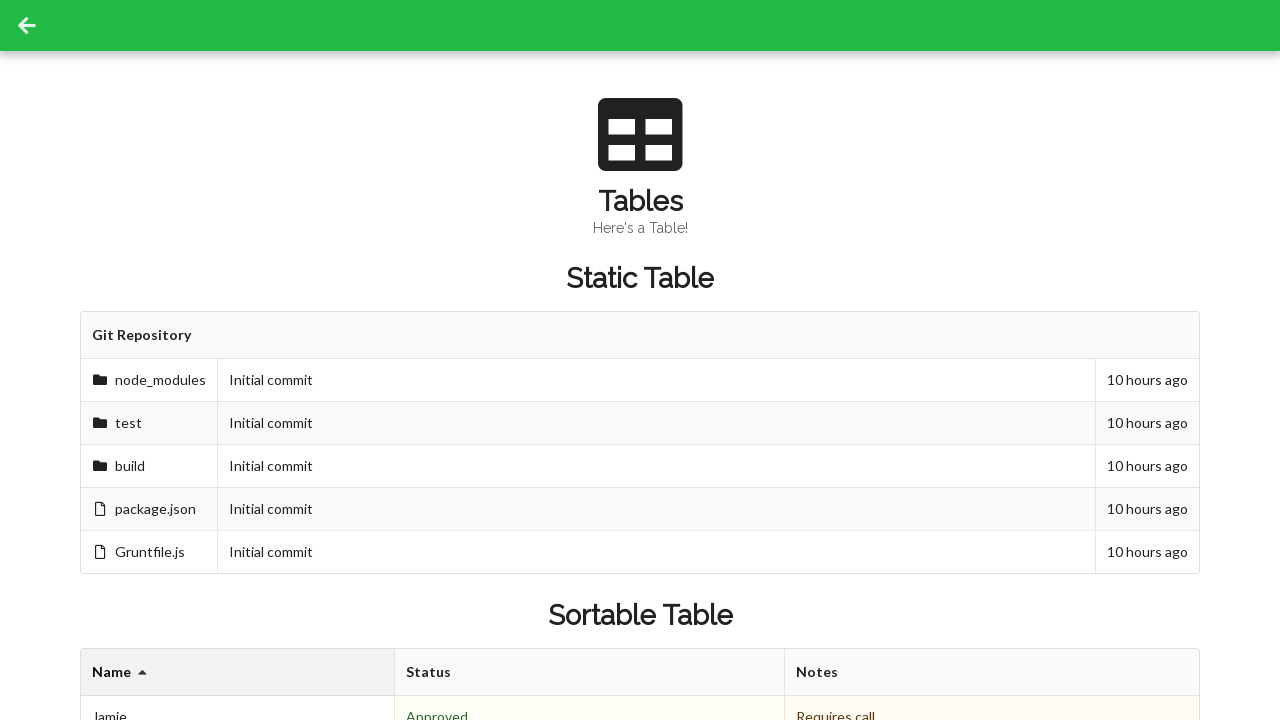

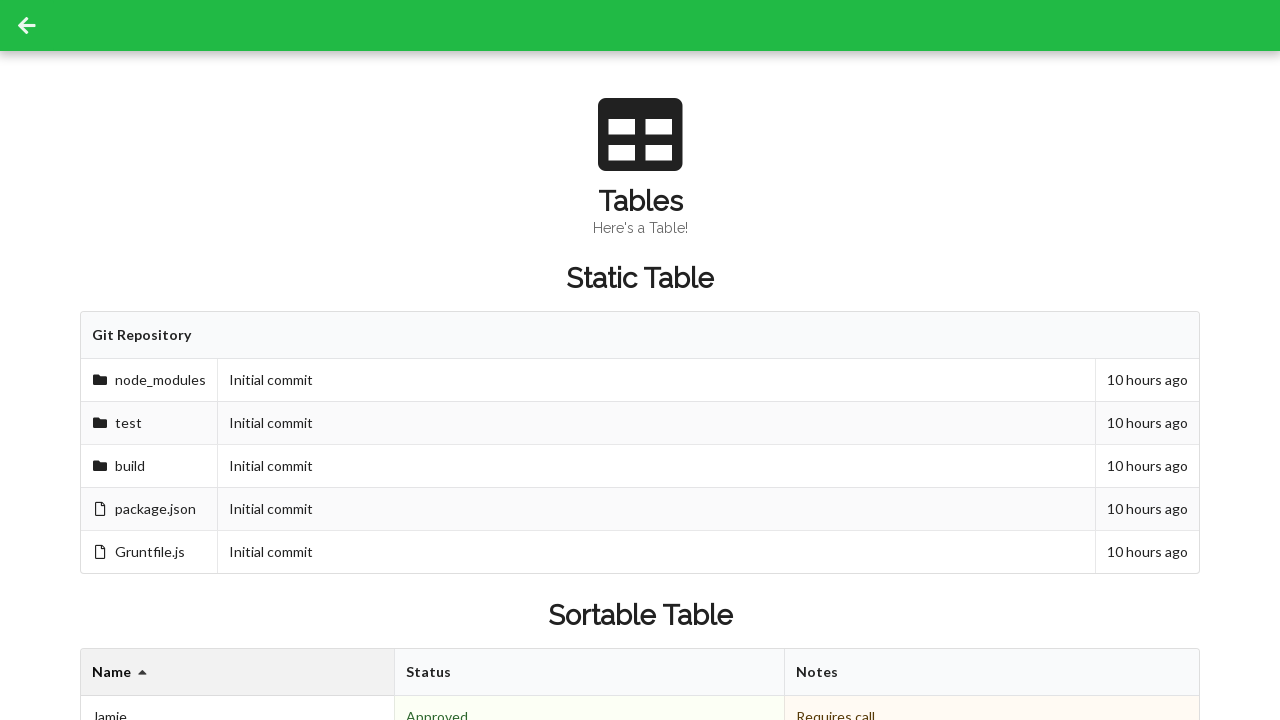